Tests alert handling functionality by triggering different types of alerts and accepting or dismissing them

Starting URL: https://www.hyrtutorials.com/p/alertsdemo.html

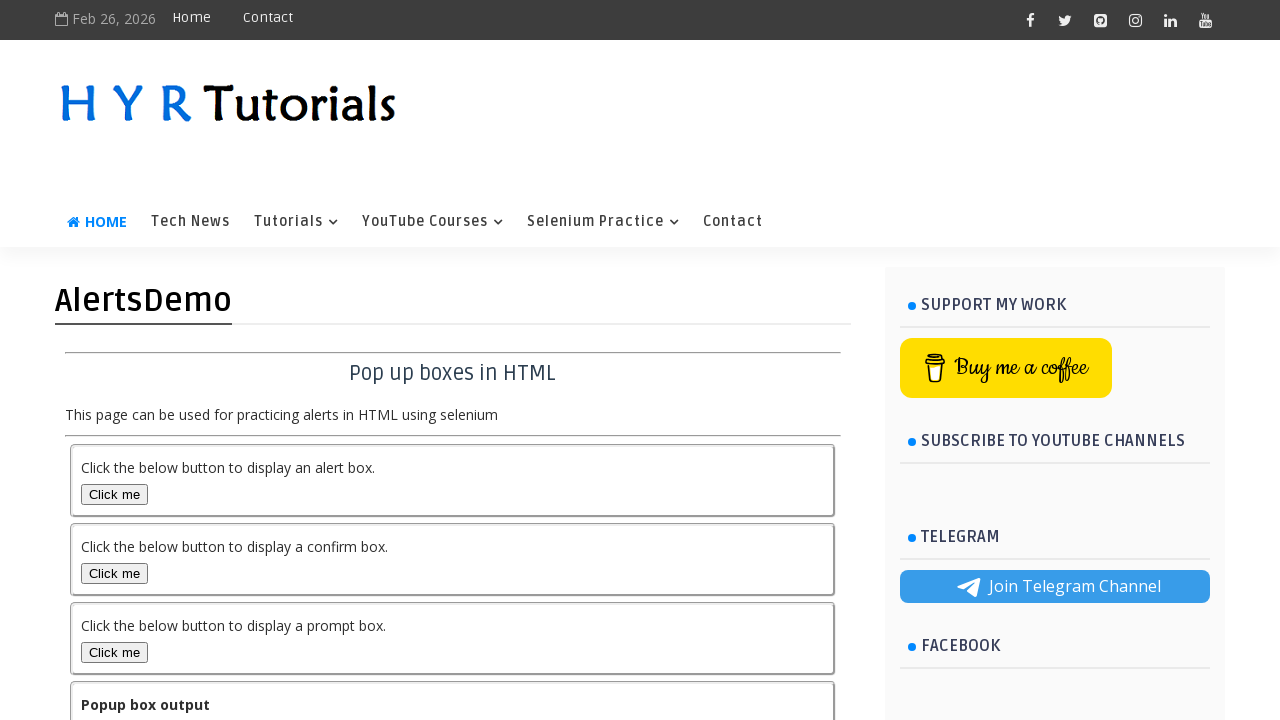

Clicked alert box button to trigger first alert at (114, 494) on #alertBox
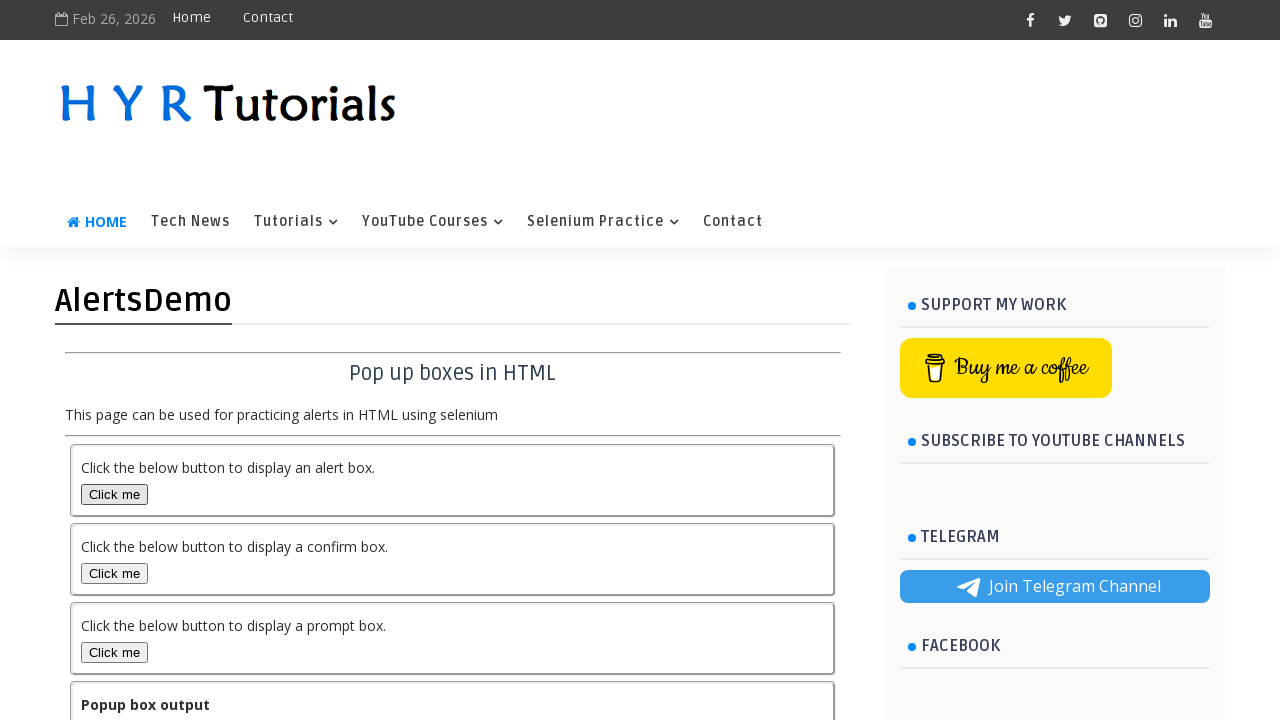

Set up dialog handler to accept alerts
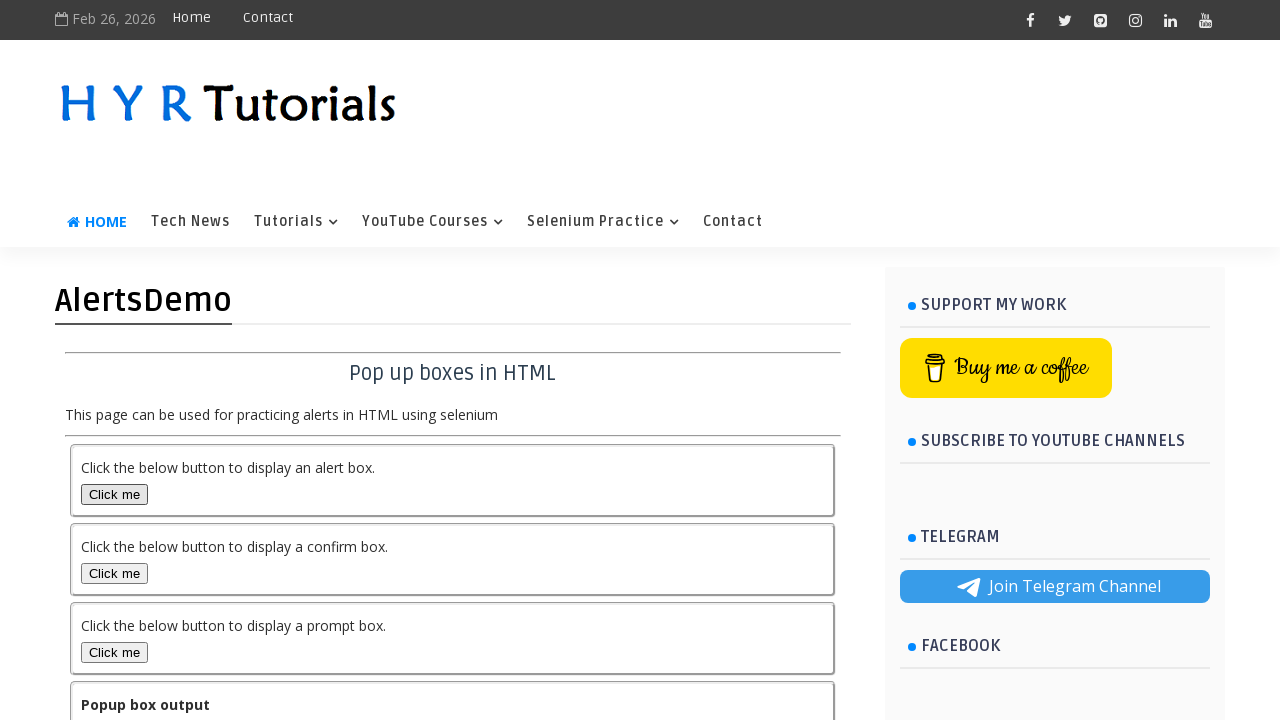

Waited for alert to be handled
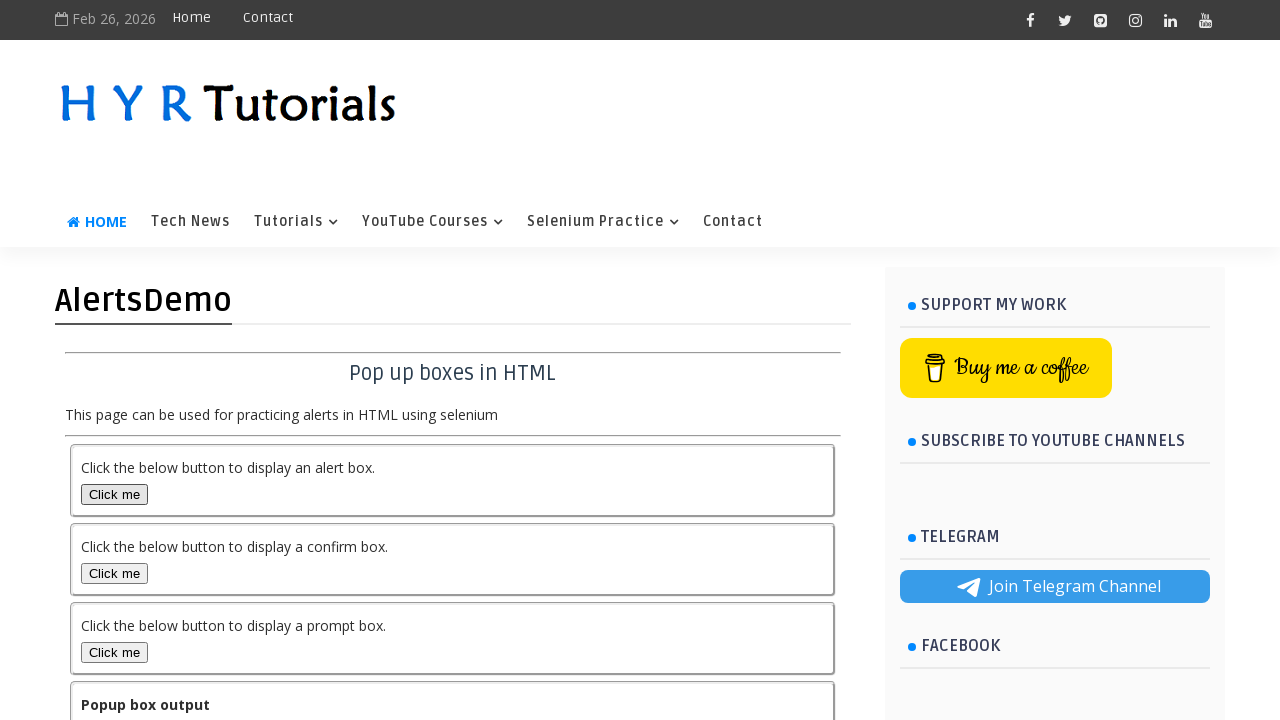

Clicked confirmation box button to trigger confirmation dialog at (114, 573) on #confirmBox
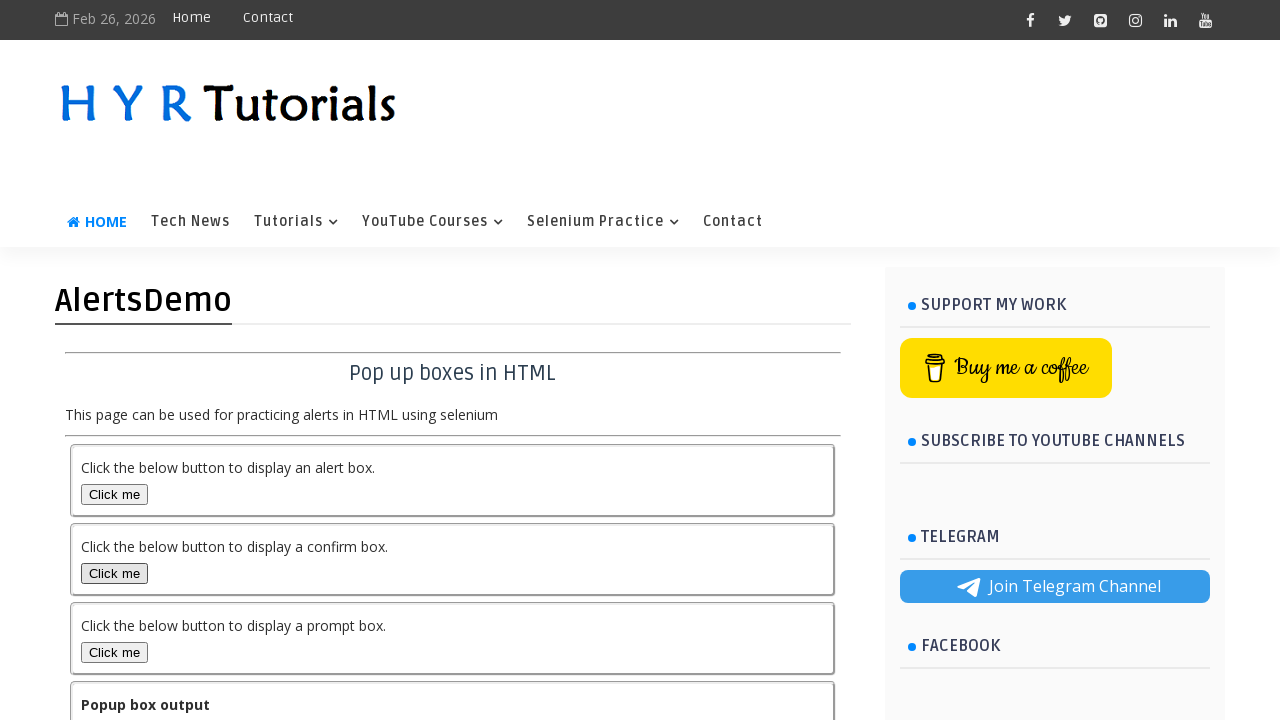

Waited for confirmation dialog to be handled
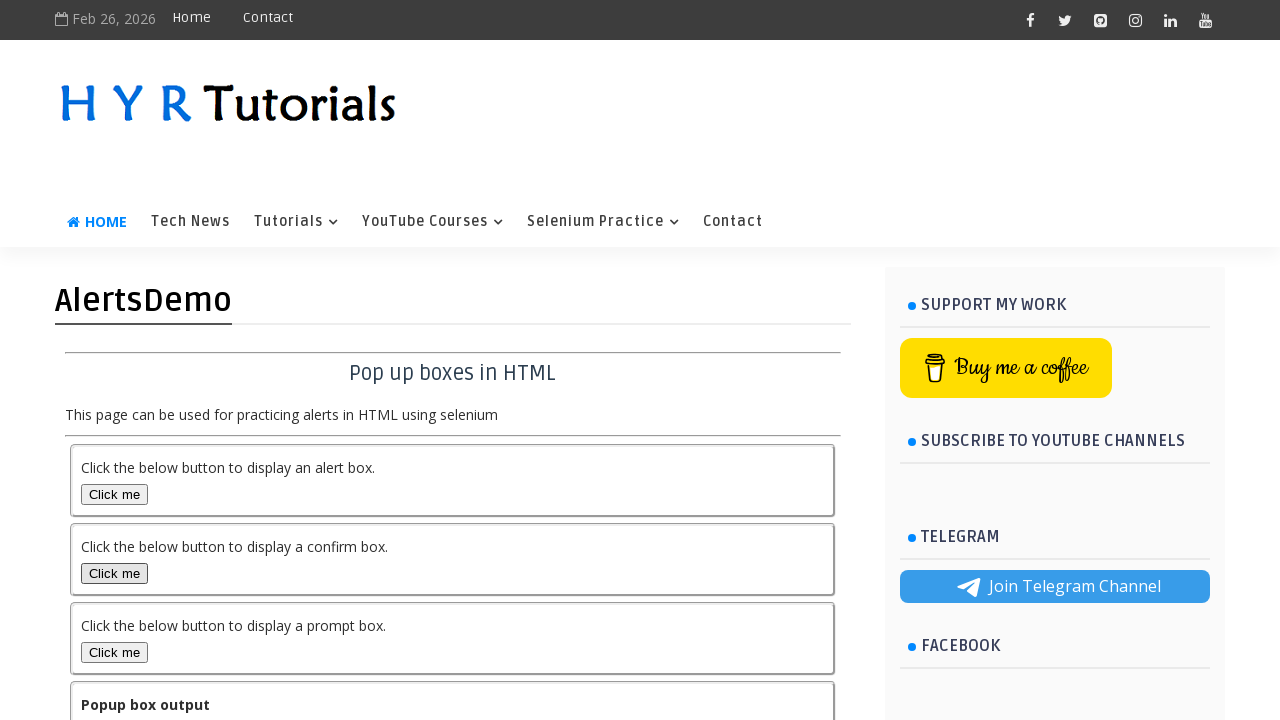

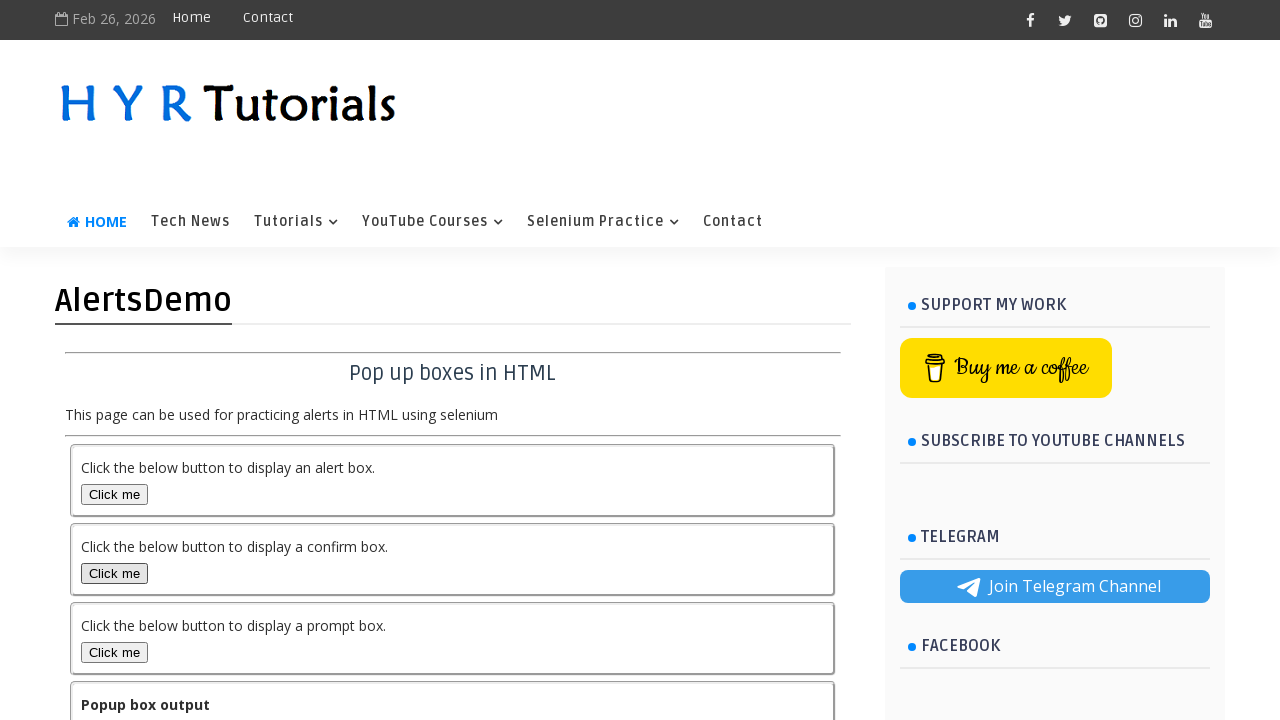